Tests drag and drop functionality on the jQuery UI demo page by switching to the demo iframe and dragging an element onto a droppable target.

Starting URL: https://jqueryui.com/droppable/

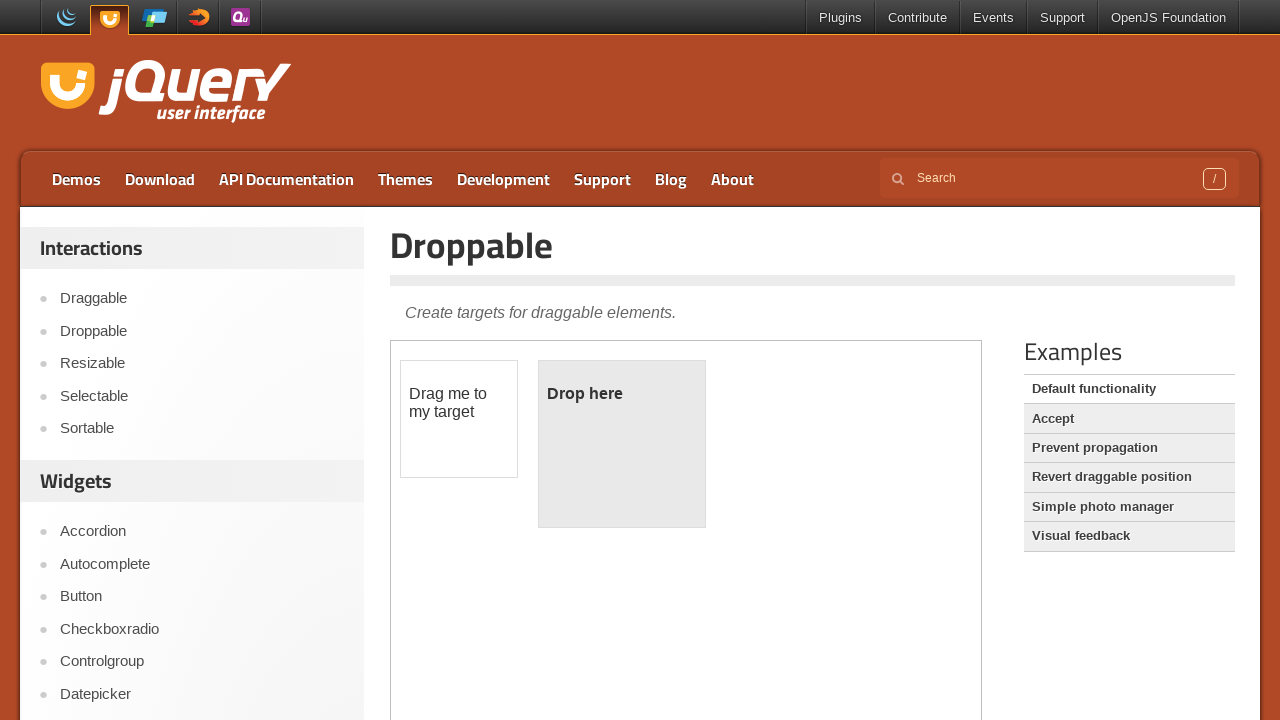

Located demo iframe containing draggable elements
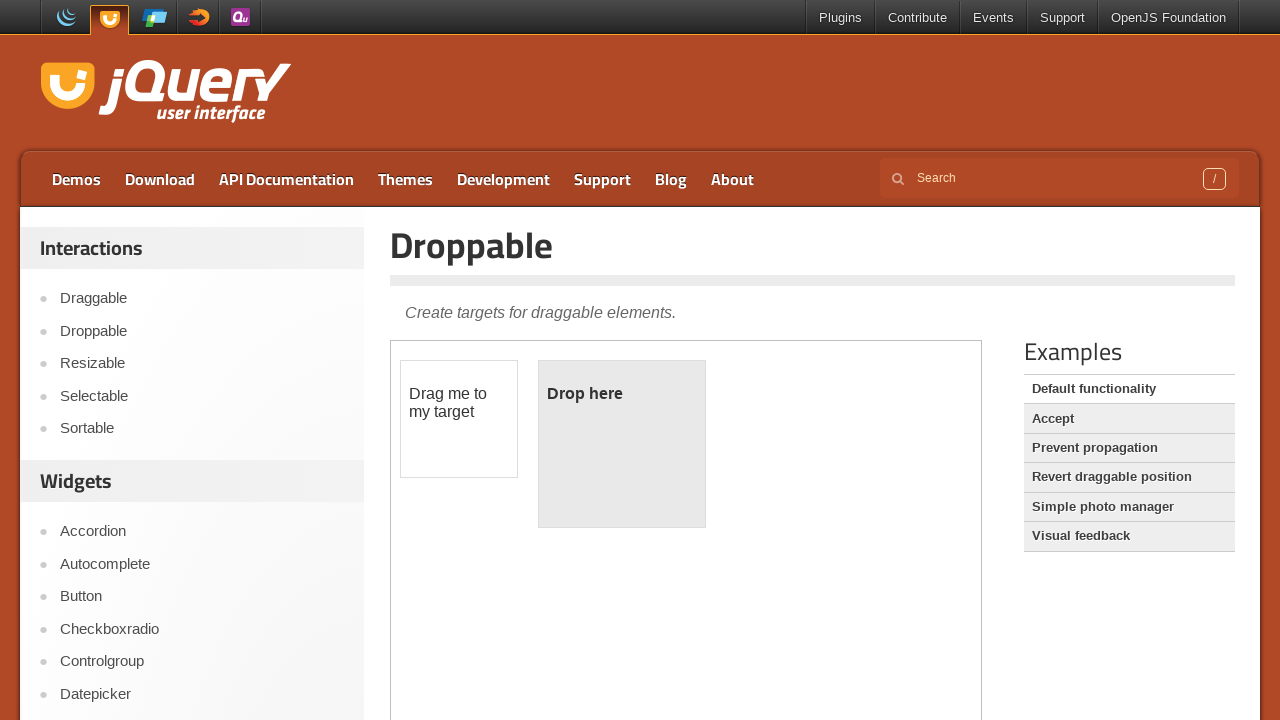

Located draggable element within iframe
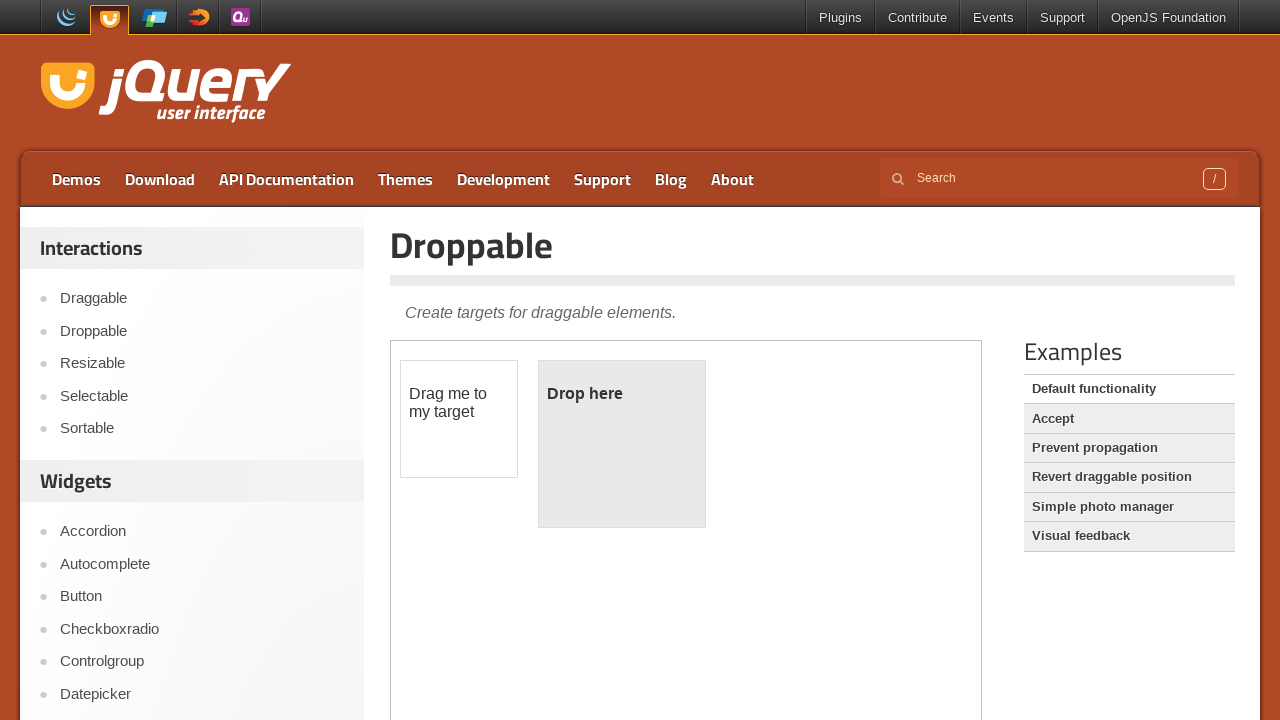

Located droppable target element within iframe
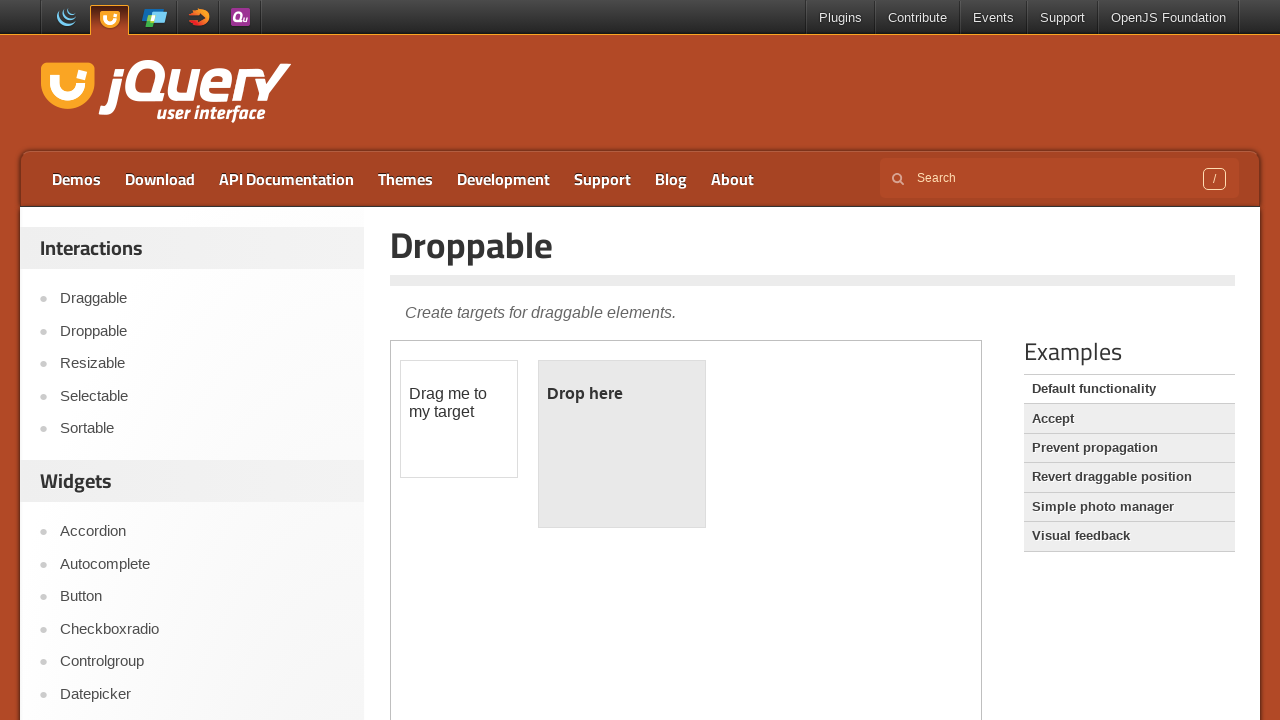

Draggable element became visible
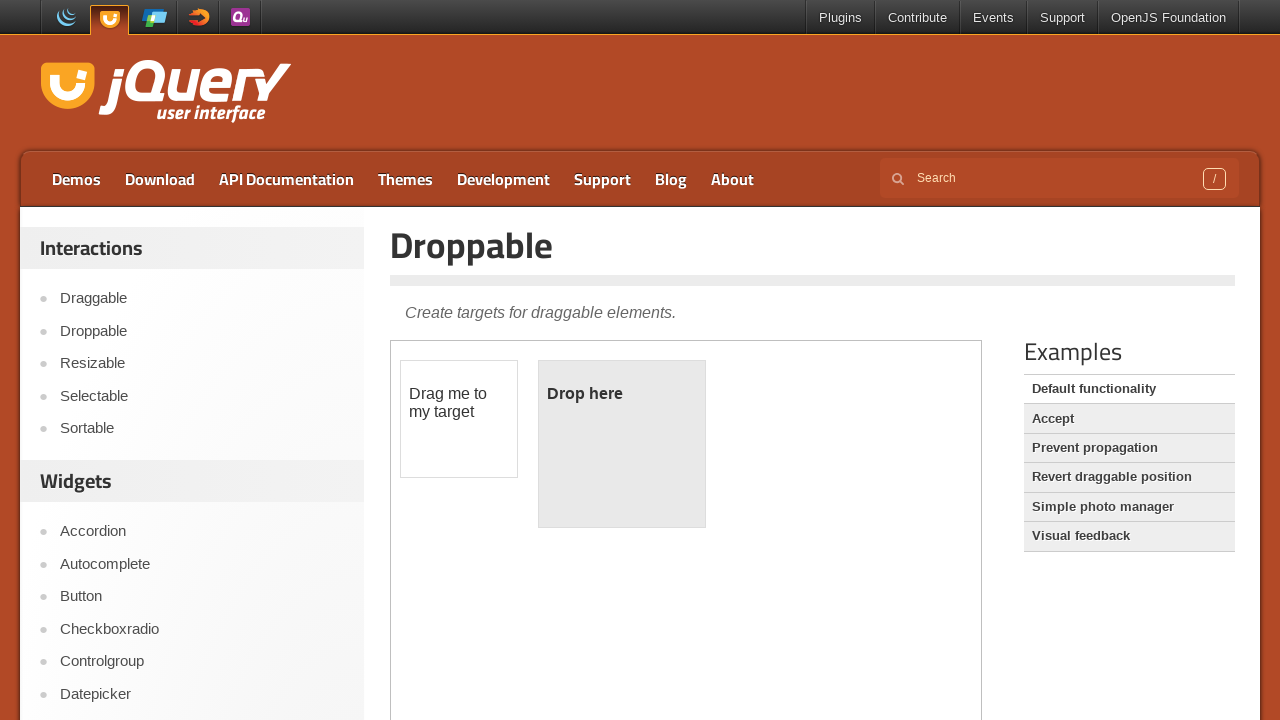

Droppable target element became visible
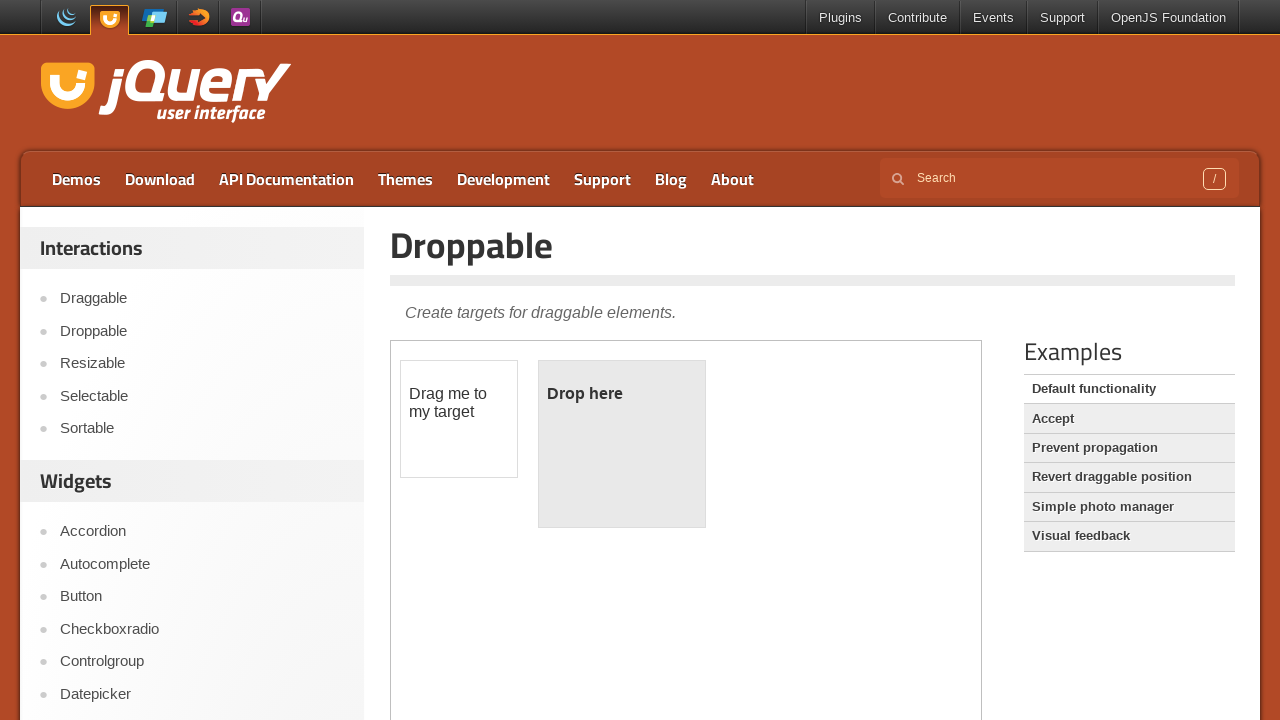

Dragged draggable element onto droppable target at (622, 444)
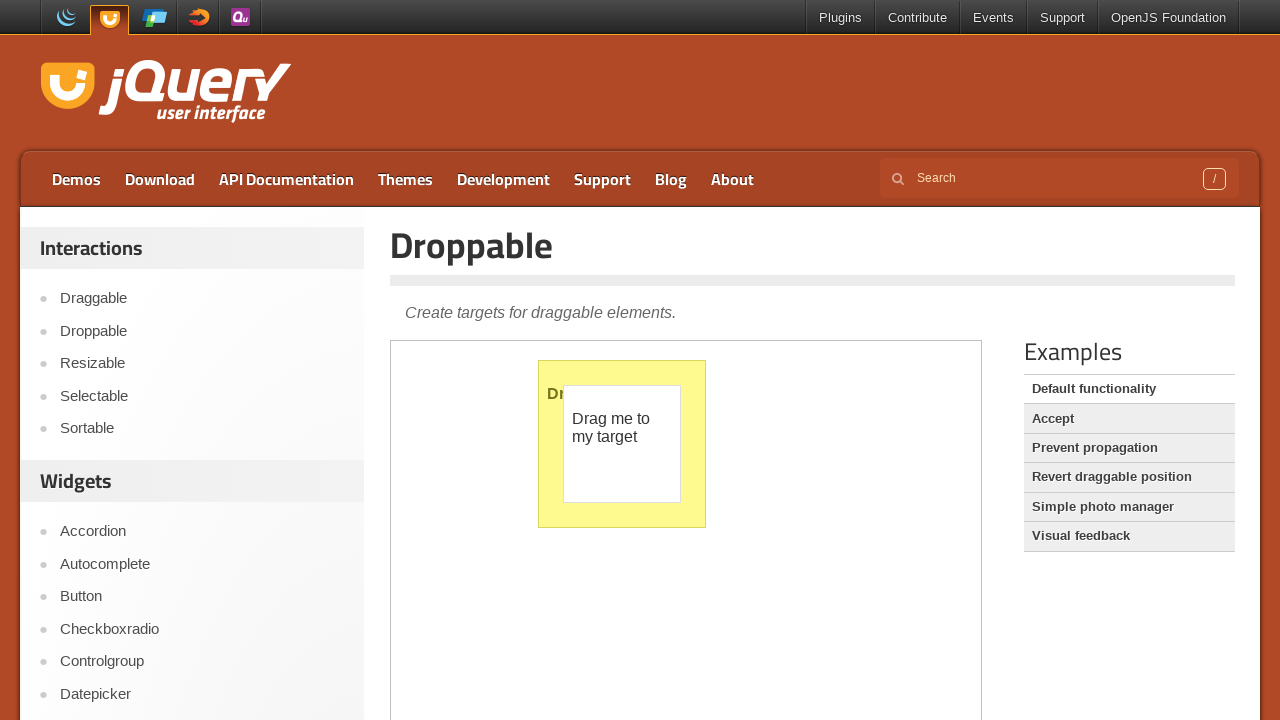

Verified drop was successful - droppable element highlighted with ui-state-highlight class
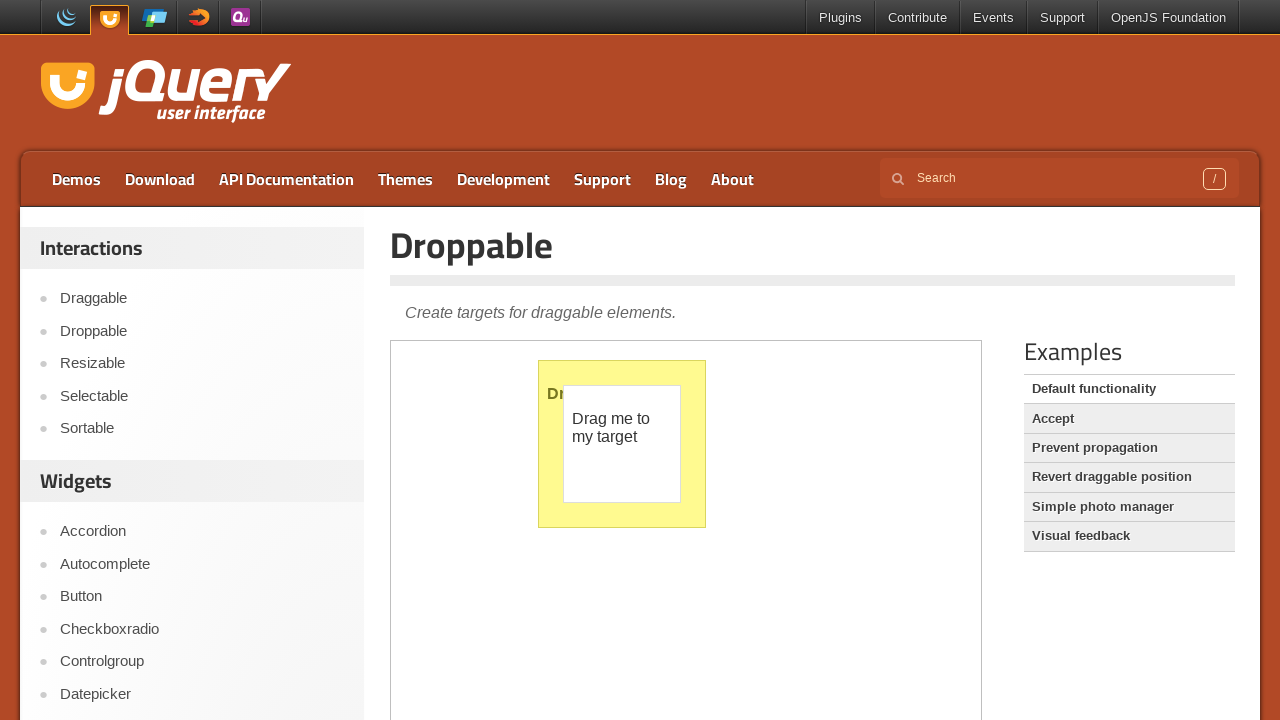

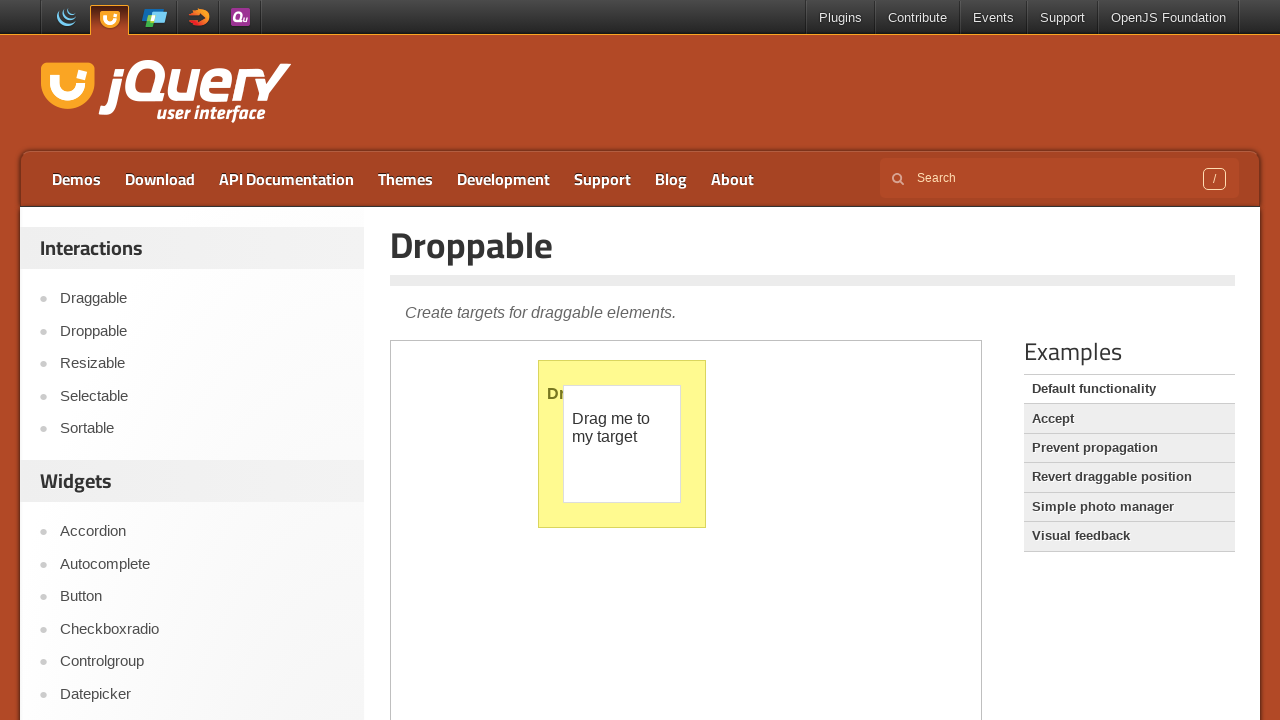